Tests registration form with invalid email format to verify email validation errors

Starting URL: https://alada.vn/tai-khoan/dang-ky.html

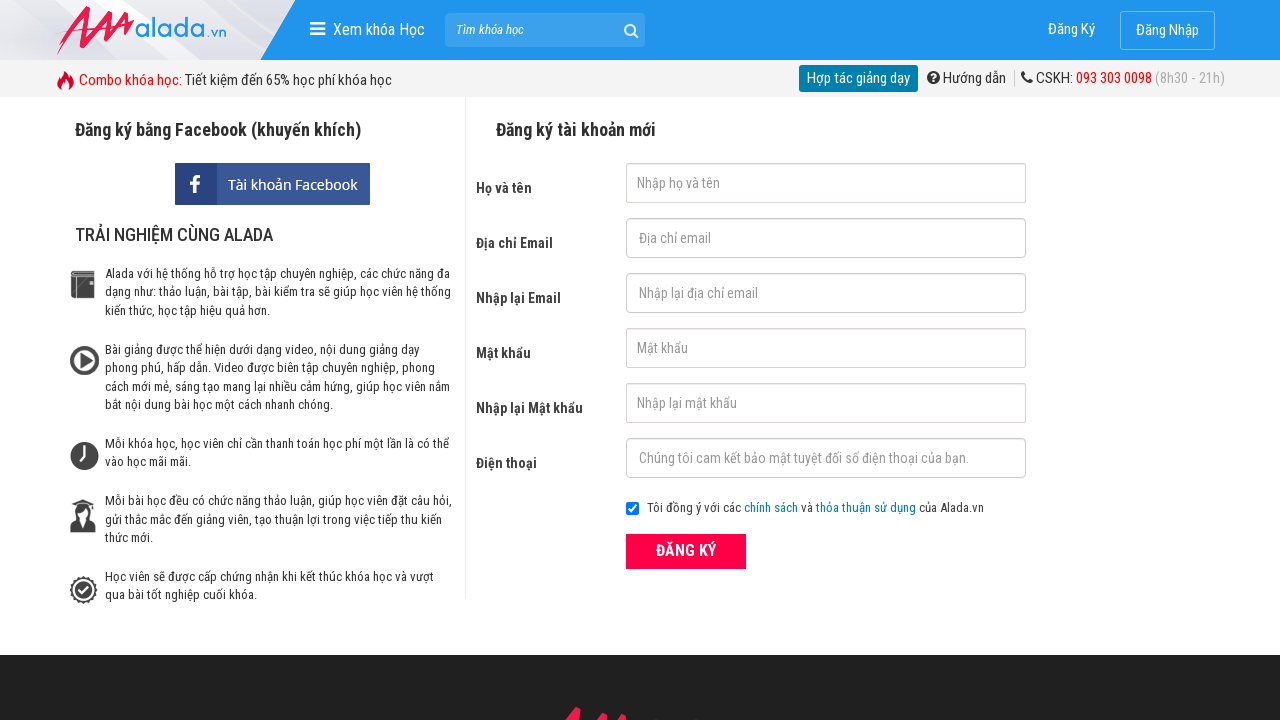

Filled first name field with 'Từ Bảo Tươi' on #txtFirstname
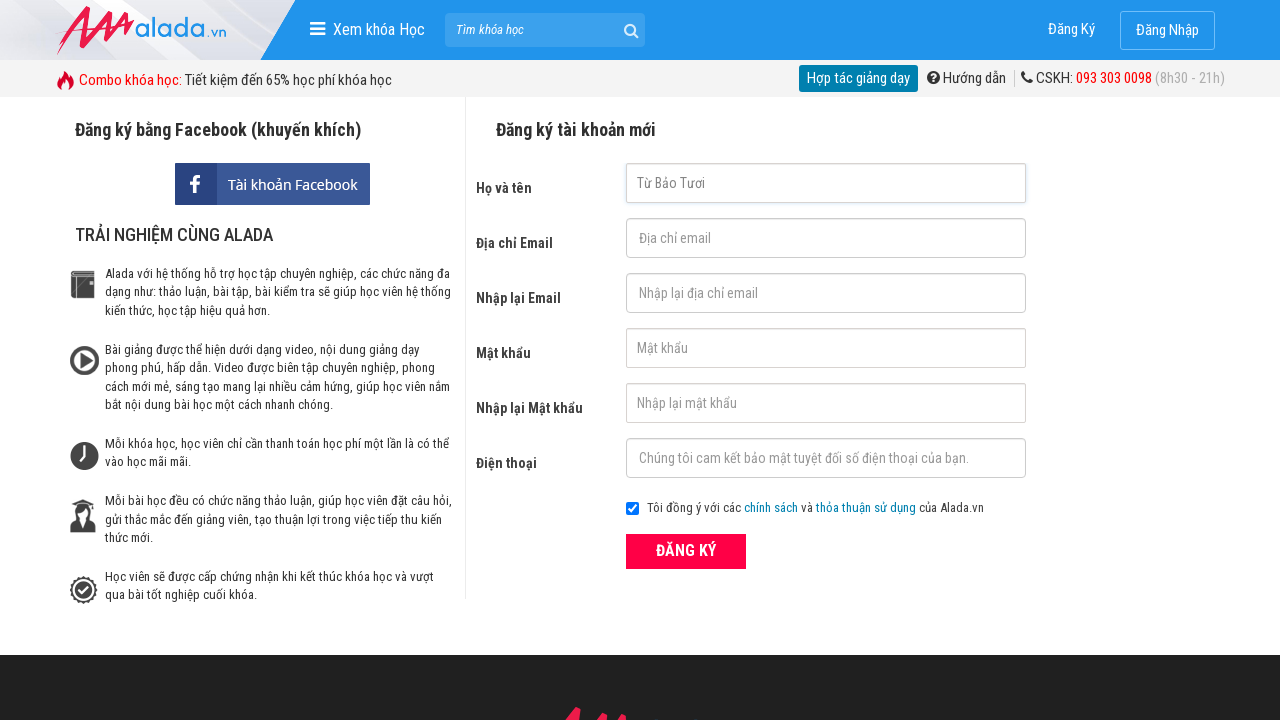

Filled email field with invalid format 'Tubaotuoi@gmail.com@123' on #txtEmail
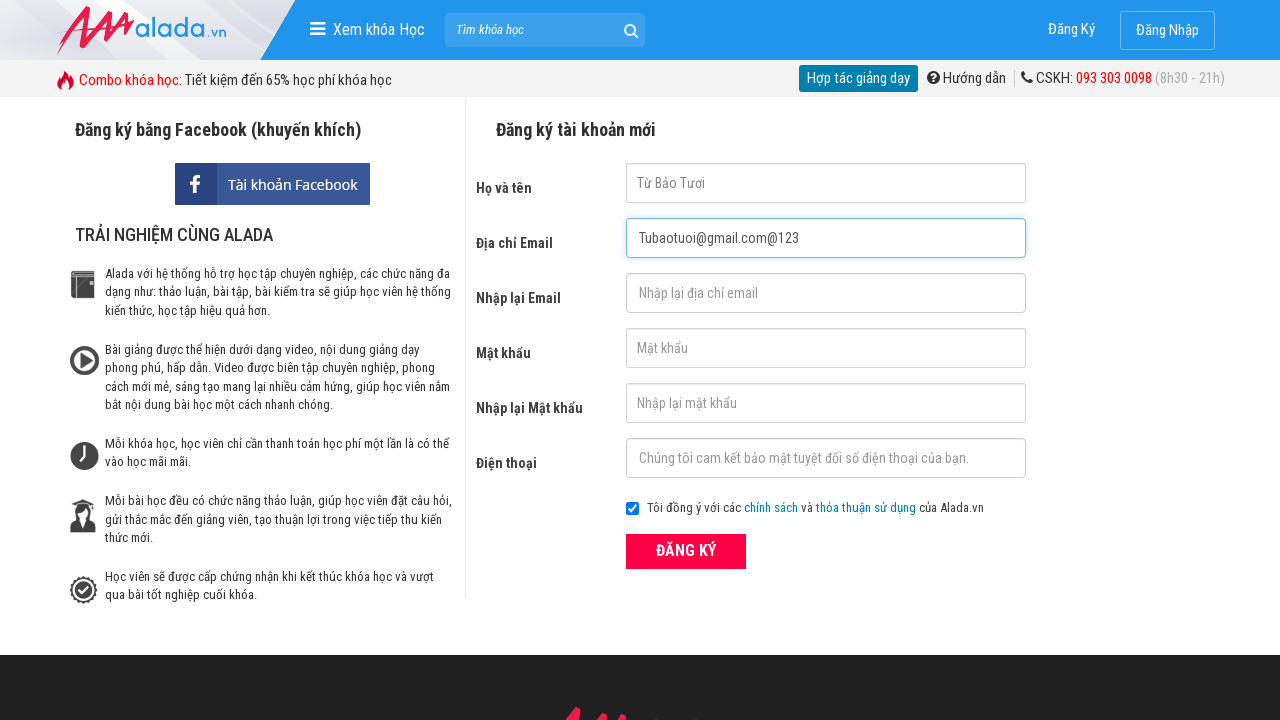

Filled confirm email field with invalid format 'Tubaotuoi@gmail.com@123' on #txtCEmail
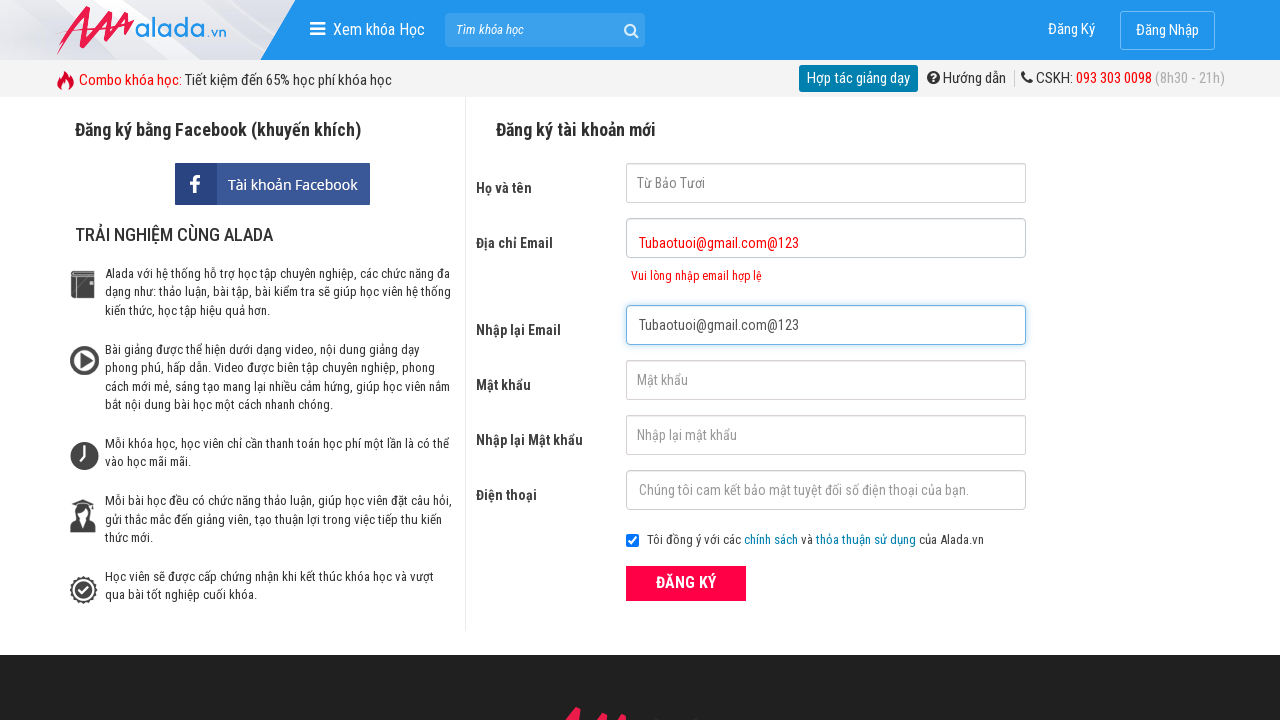

Filled password field with 'a12345678' on #txtPassword
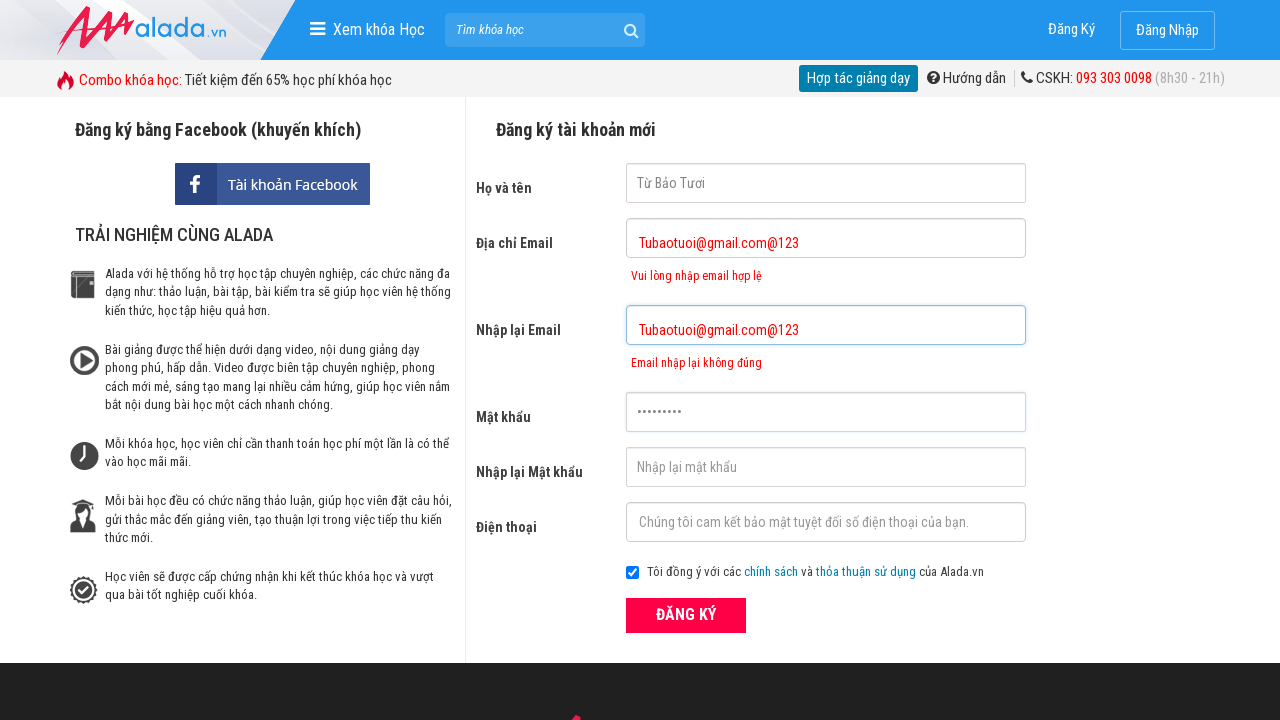

Filled confirm password field with 'a12345678' on #txtCPassword
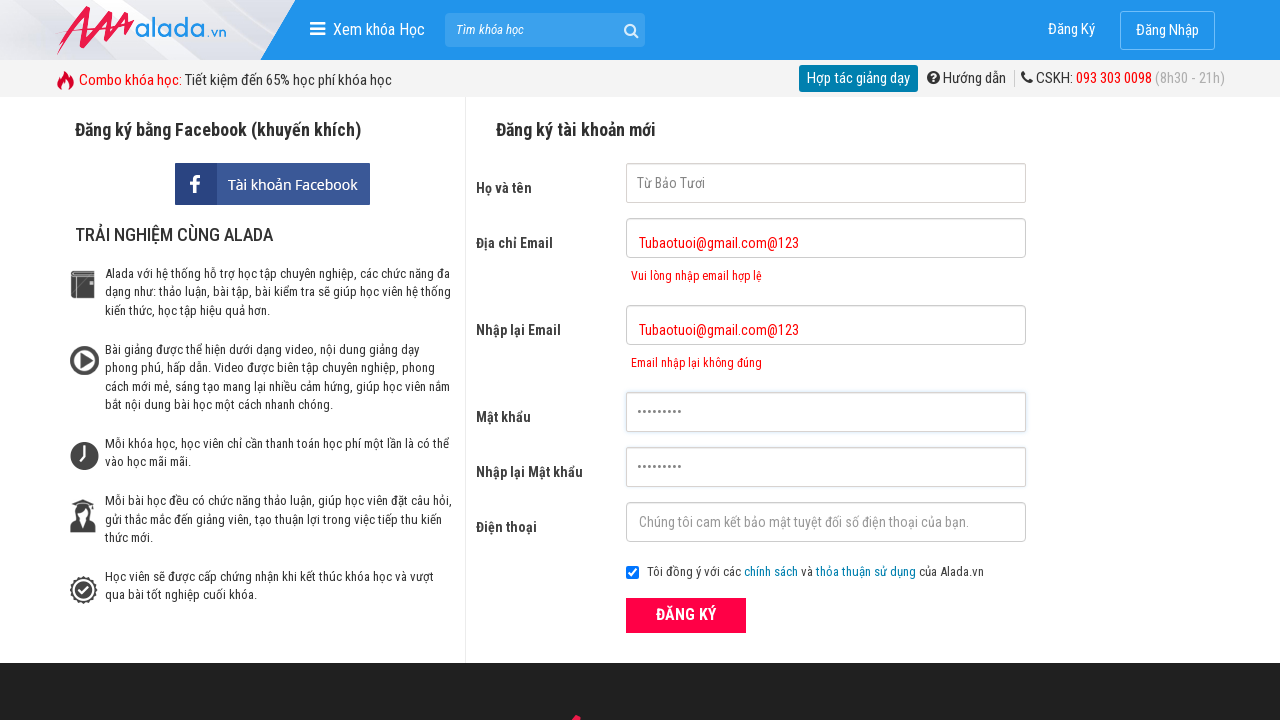

Filled phone field with '0962065312' on #txtPhone
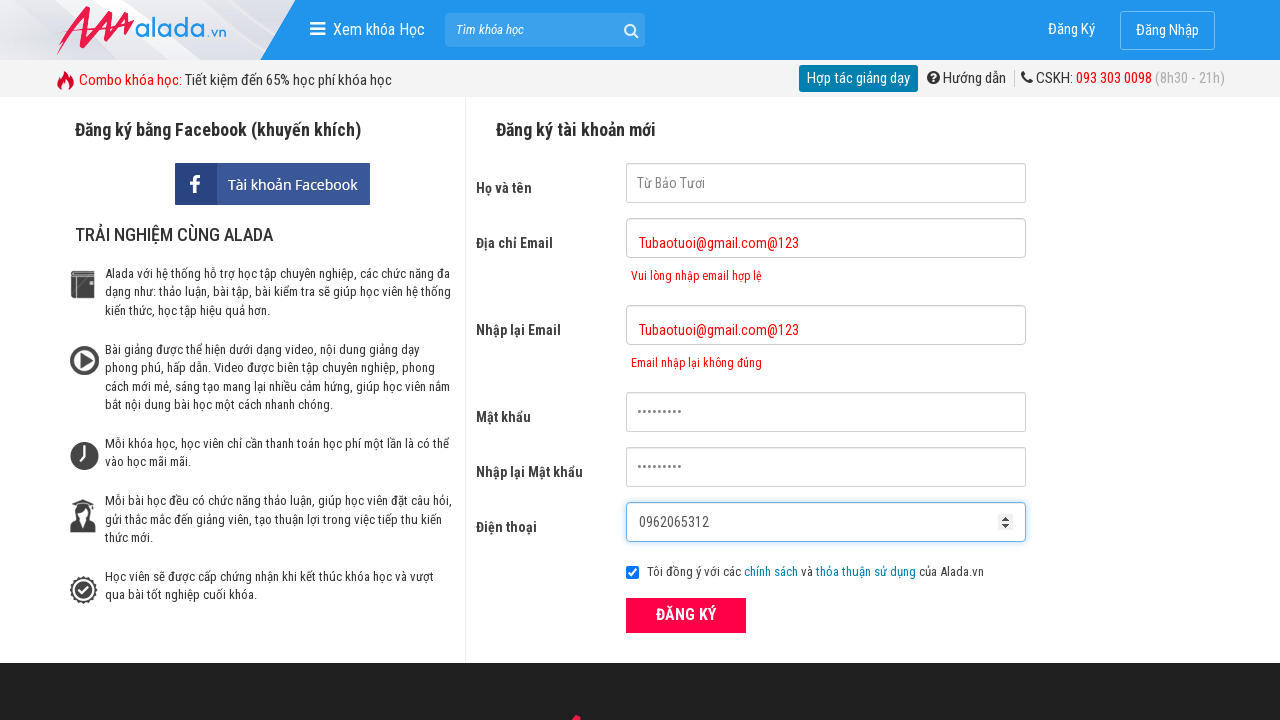

Clicked submit button to attempt registration at (686, 615) on button[type='submit']
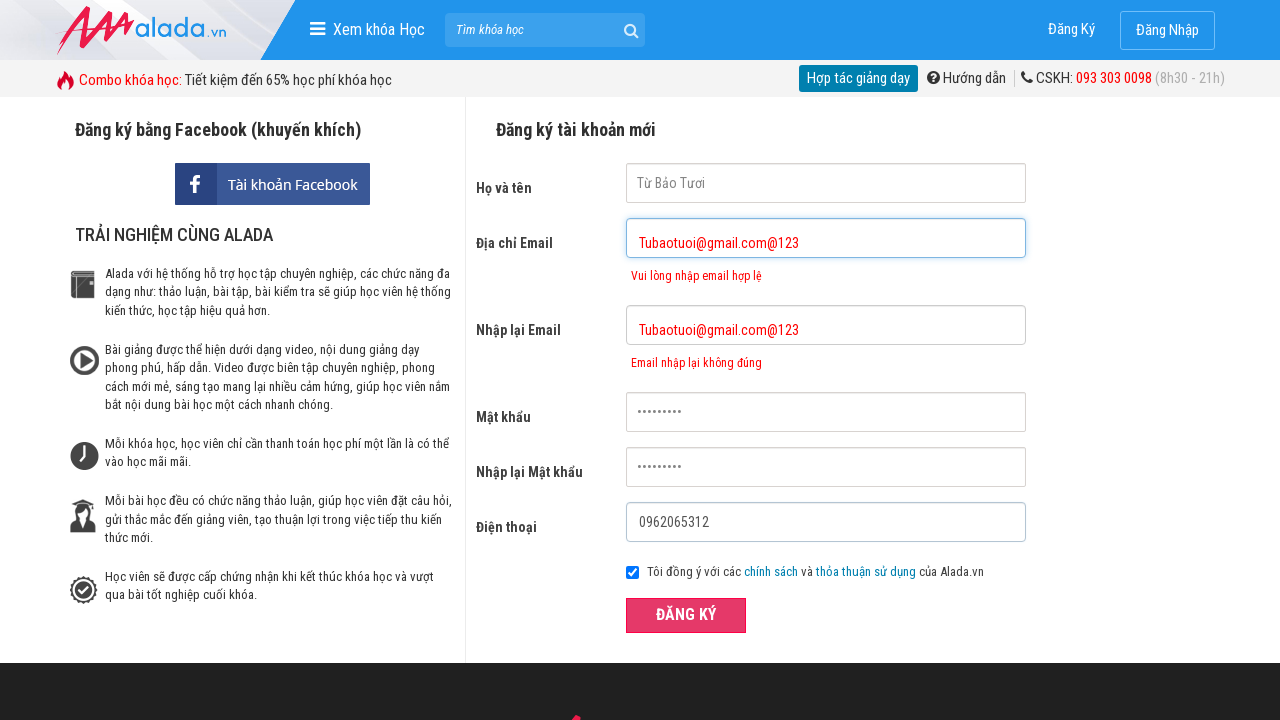

Email error message appeared
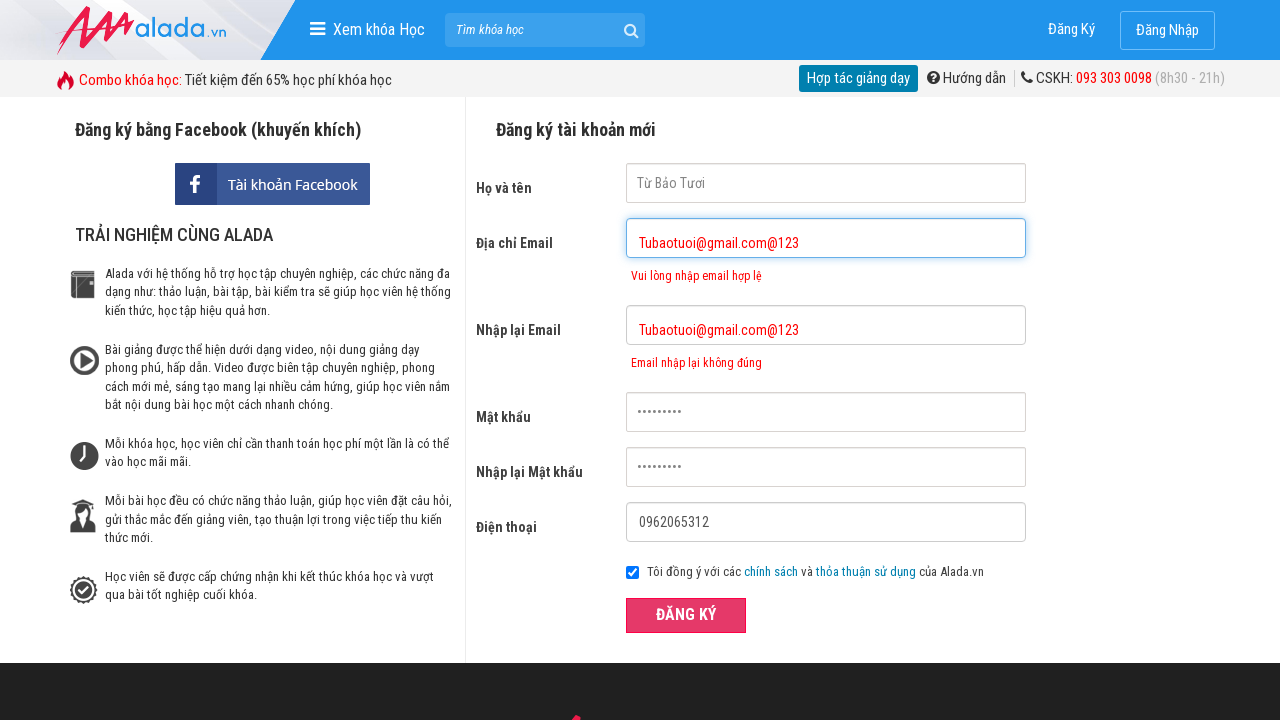

Confirm email error message appeared
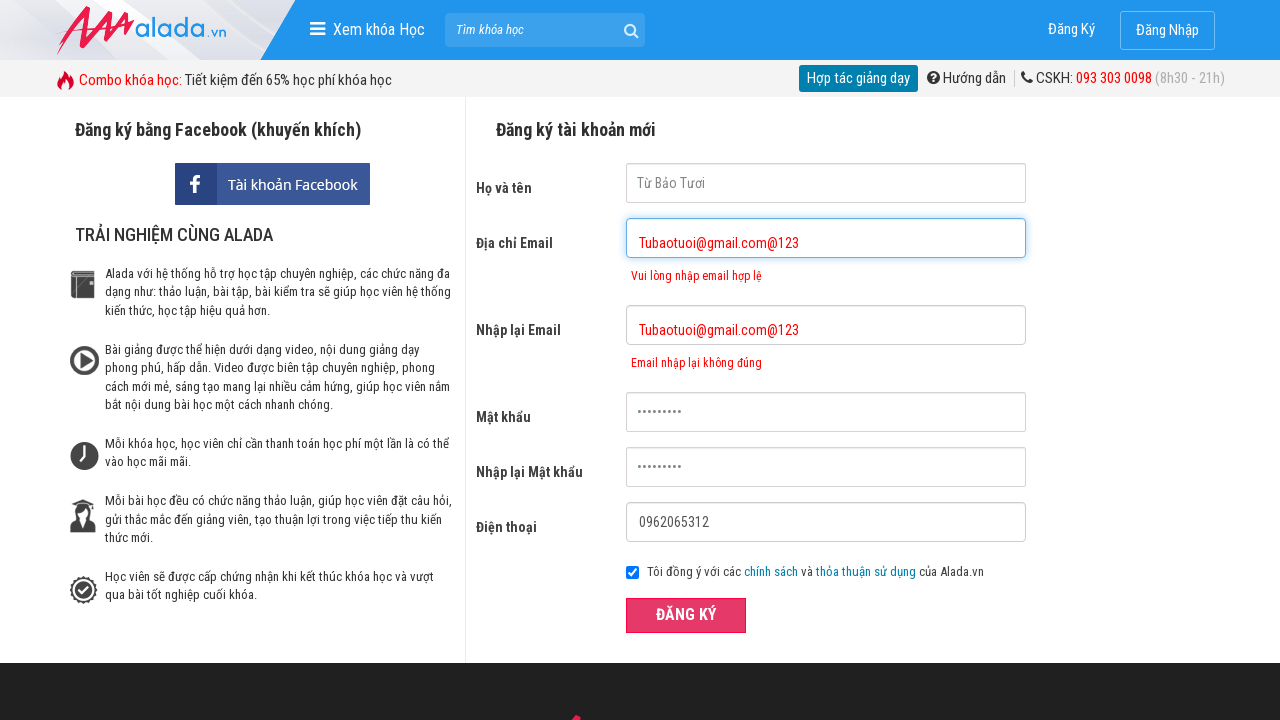

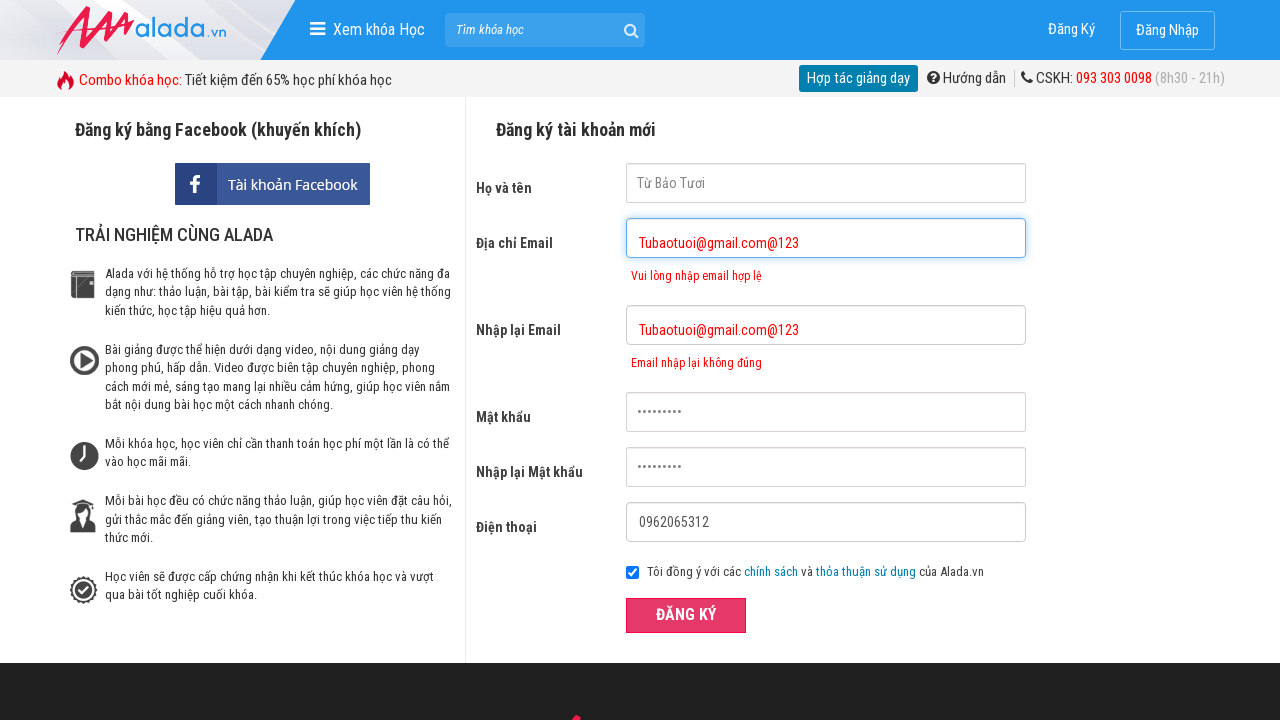